Adds a product to the cart, verifies the confirmation message, then navigates to the basket to verify product details

Starting URL: https://practice.automationtesting.in/product/html5-webapp-develpment/

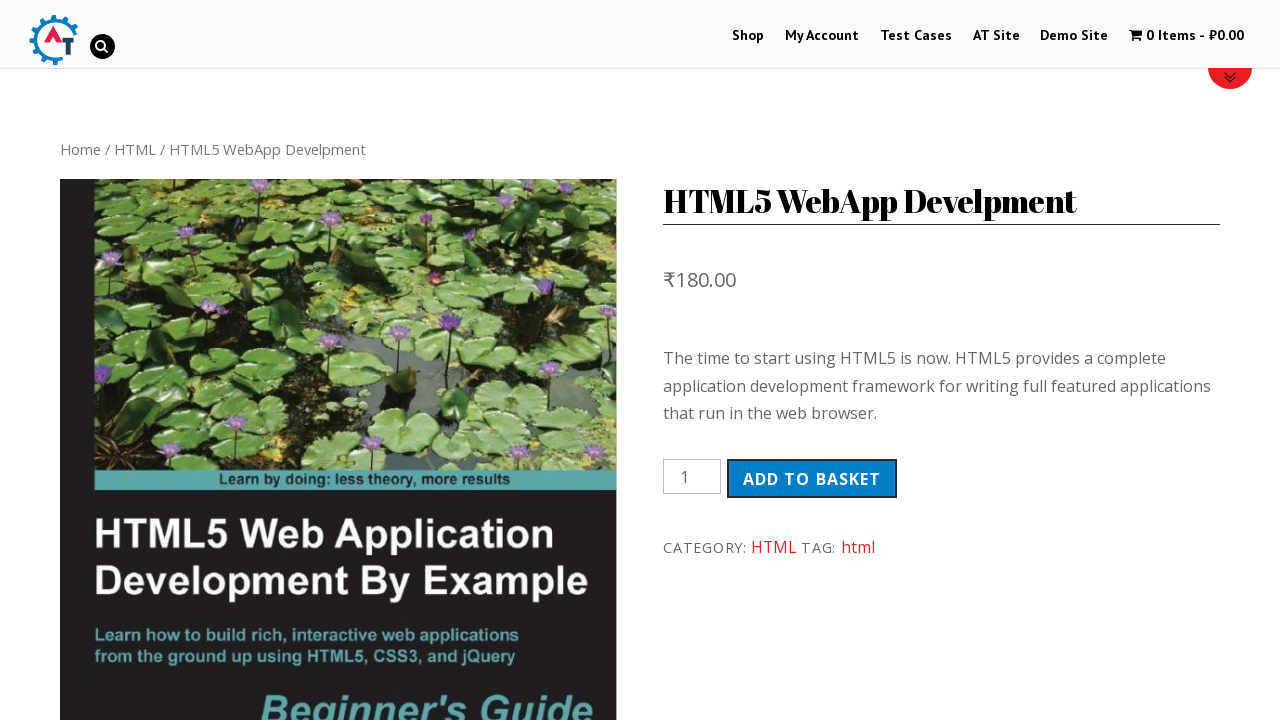

Clicked 'Add to Basket' button for HTML5 WebApp Development product at (812, 479) on button.single_add_to_cart_button
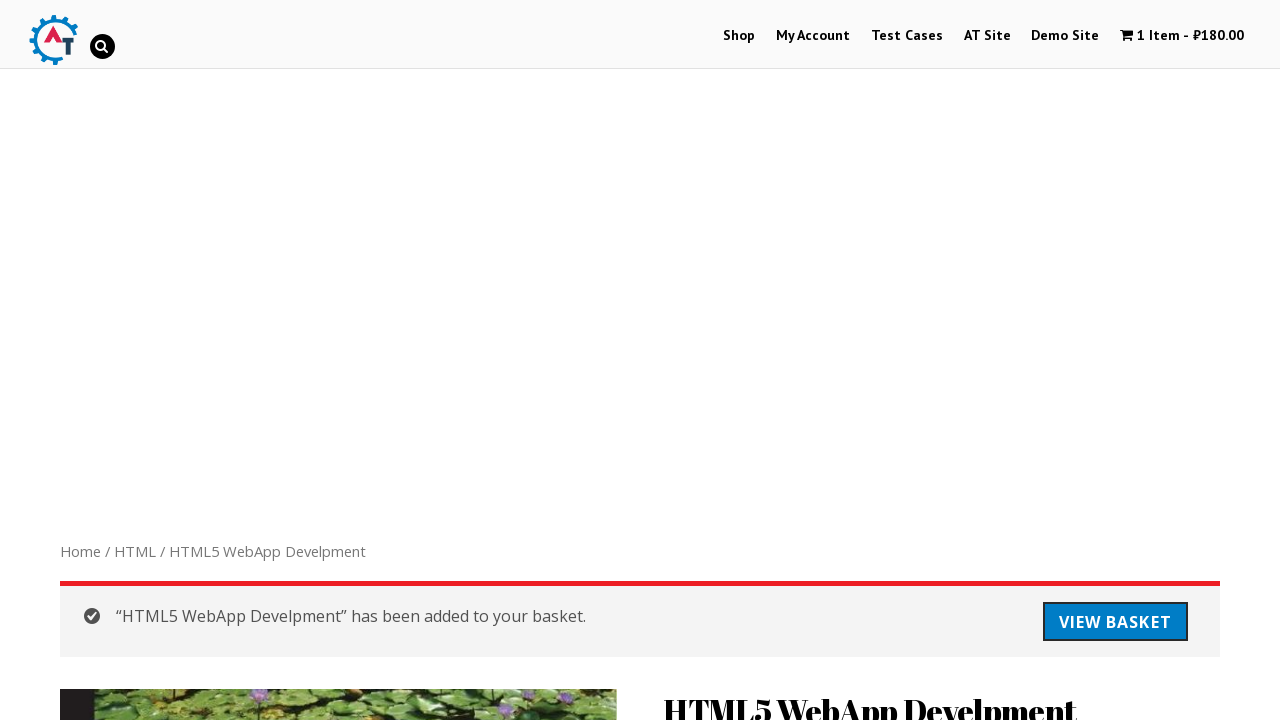

Confirmation message appeared after adding product to cart
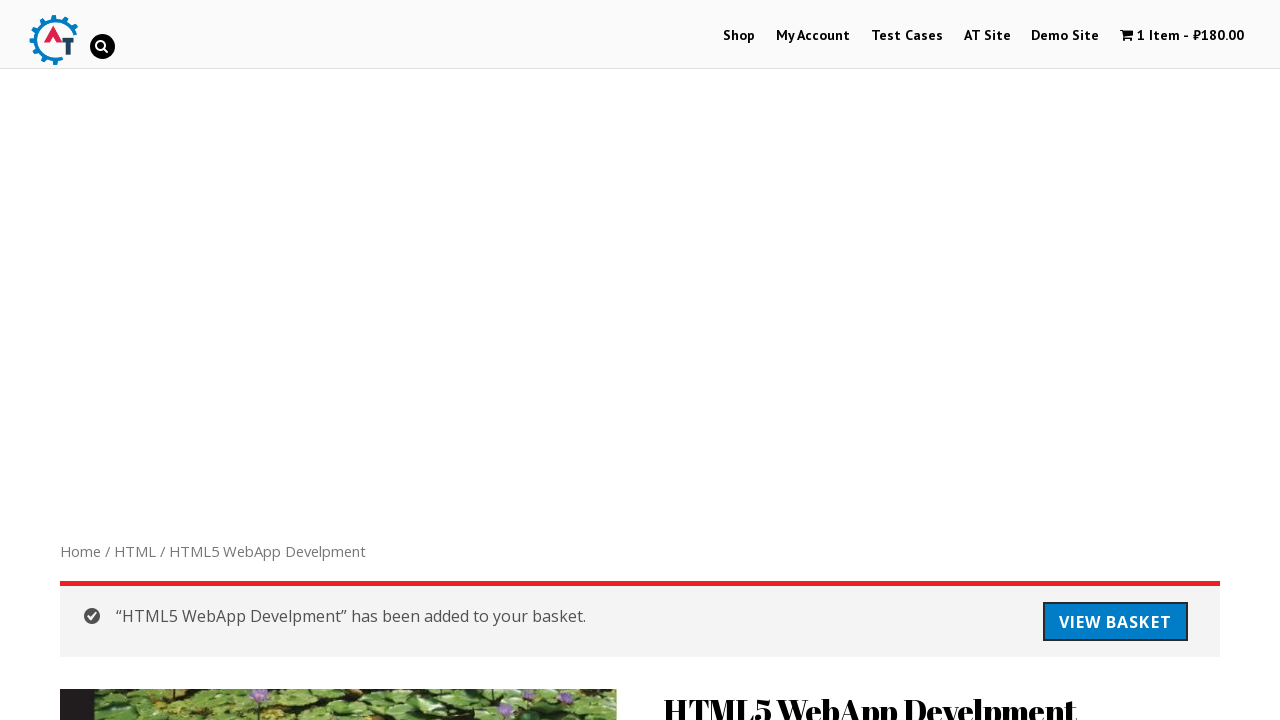

Clicked 'View Basket' link in confirmation message at (1115, 622) on .woocommerce-message a
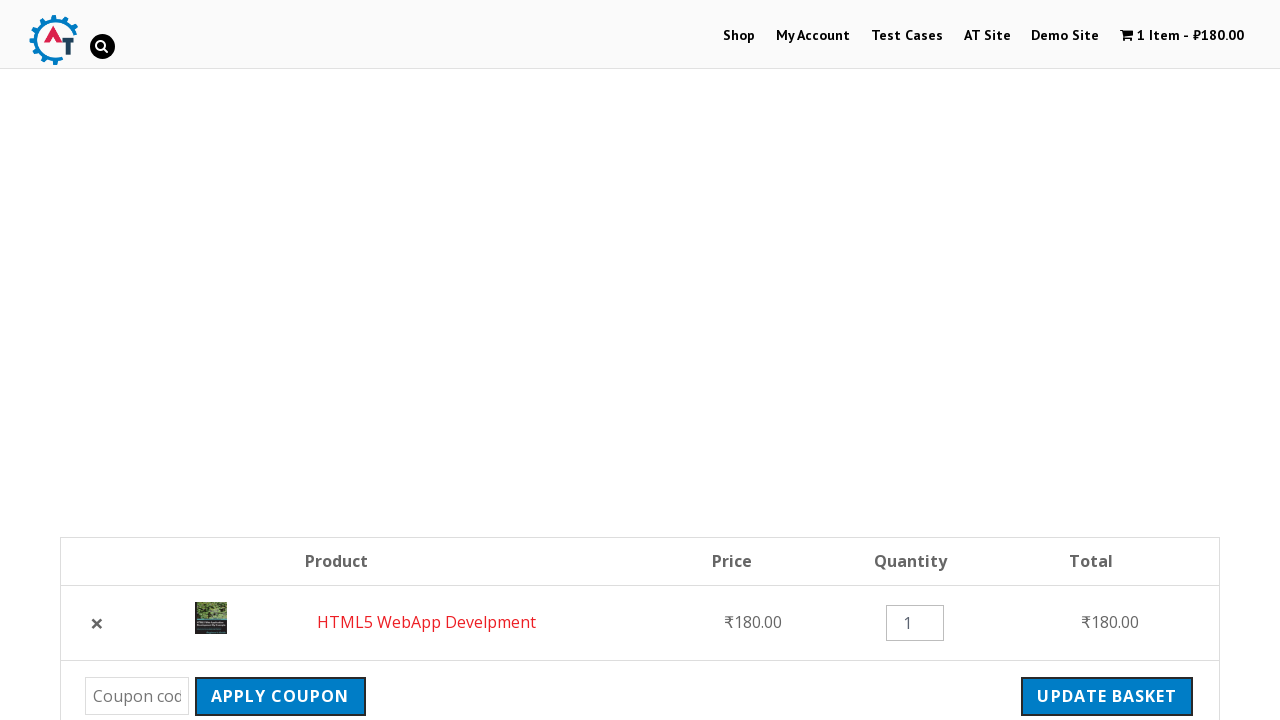

Basket page loaded and product details verified in cart
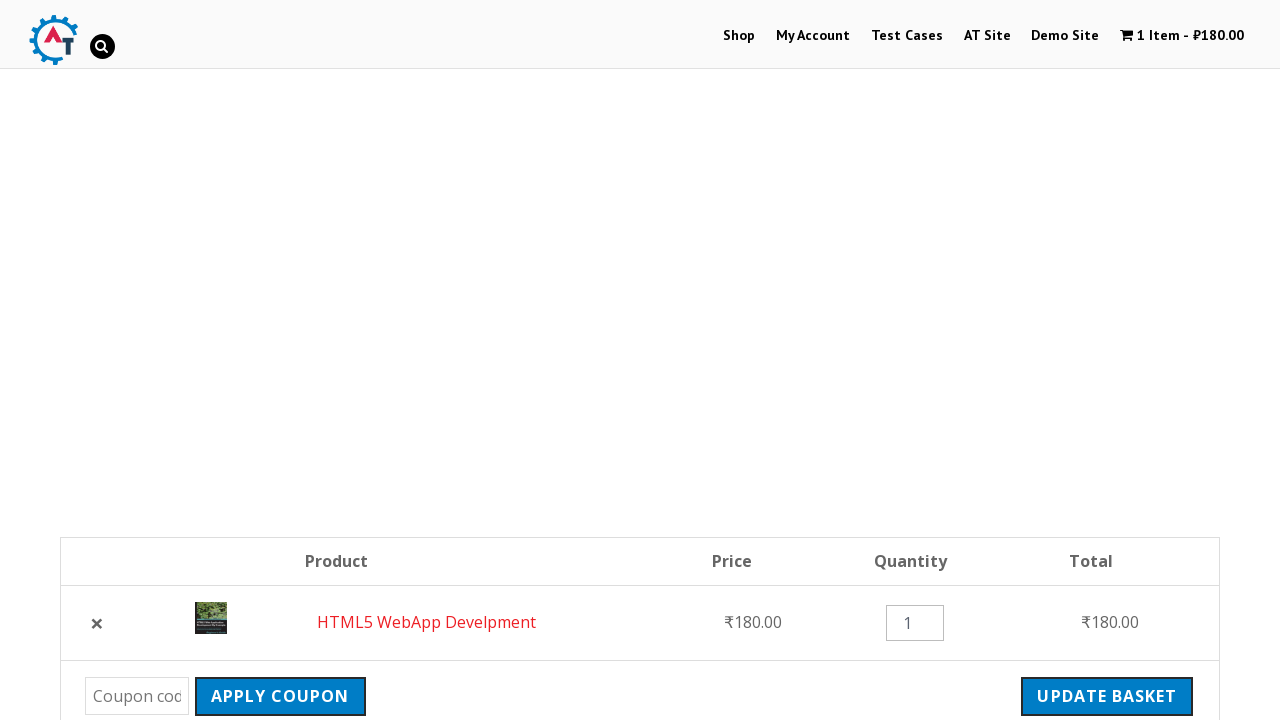

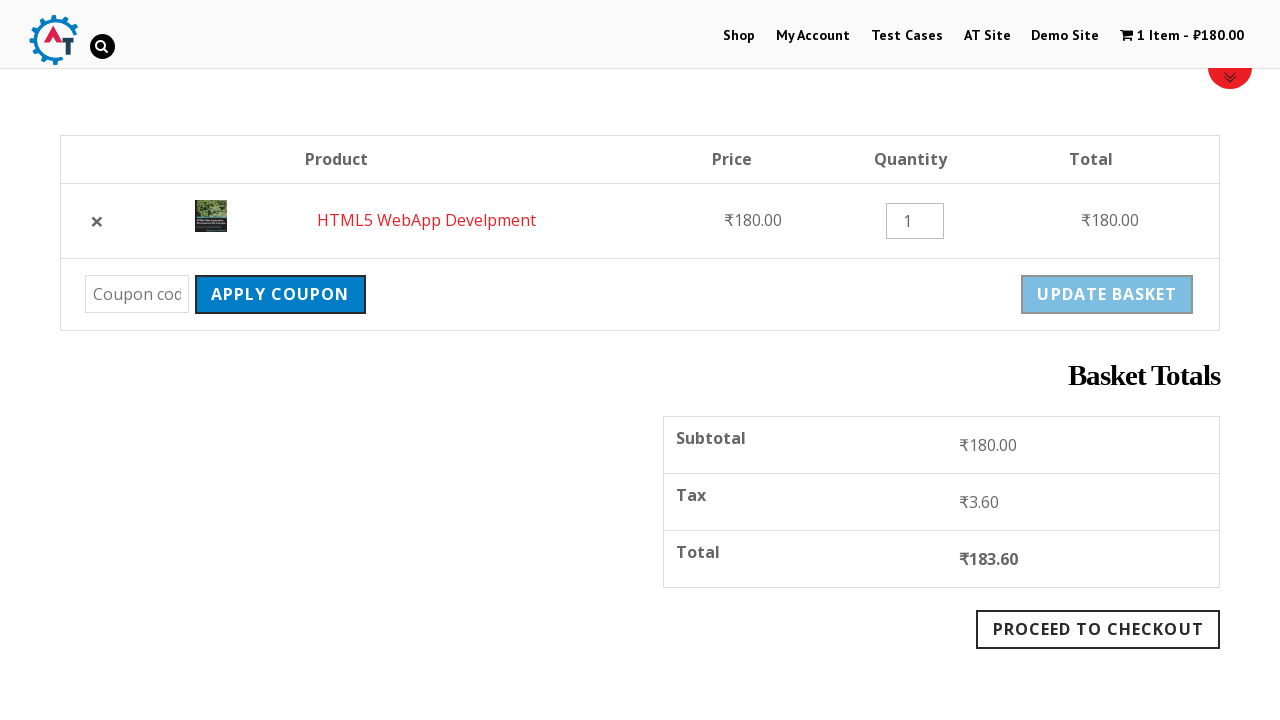